Tests a registration form by filling in various input fields including username, email, gender, hobbies, interests, country, biography, rating, favorite color, newsletter subscription, and submitting the form.

Starting URL: https://material.playwrightvn.com/01-xpath-register-page.html

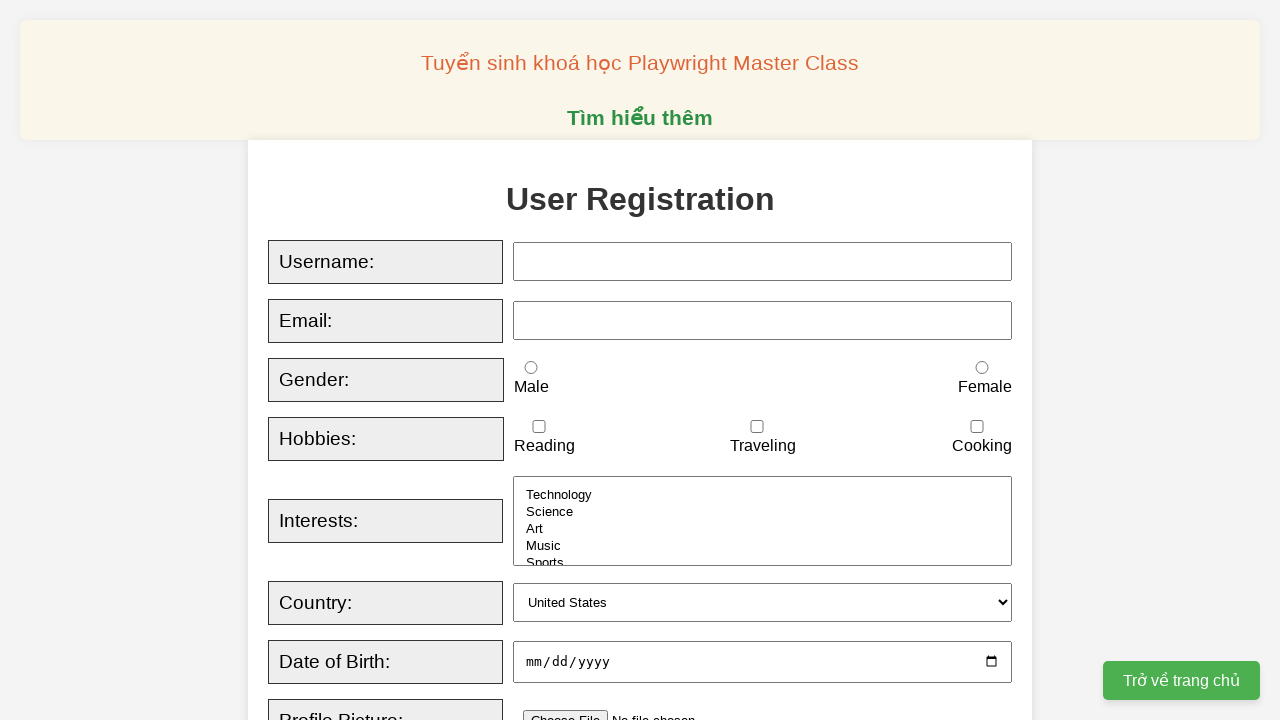

Filled username field with 'Truong Lam' on xpath=//input[@id="username"]
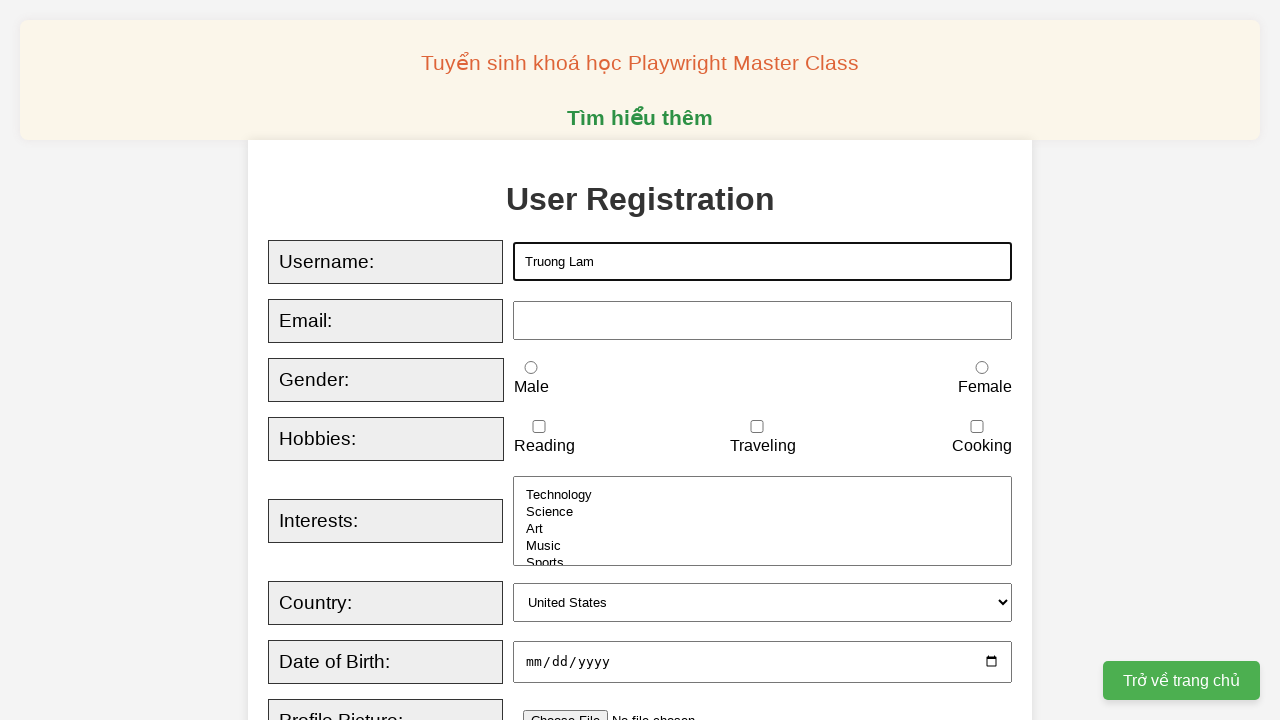

Filled email field with 'ntlam@gmail.com' on xpath=//input[@id="email"]
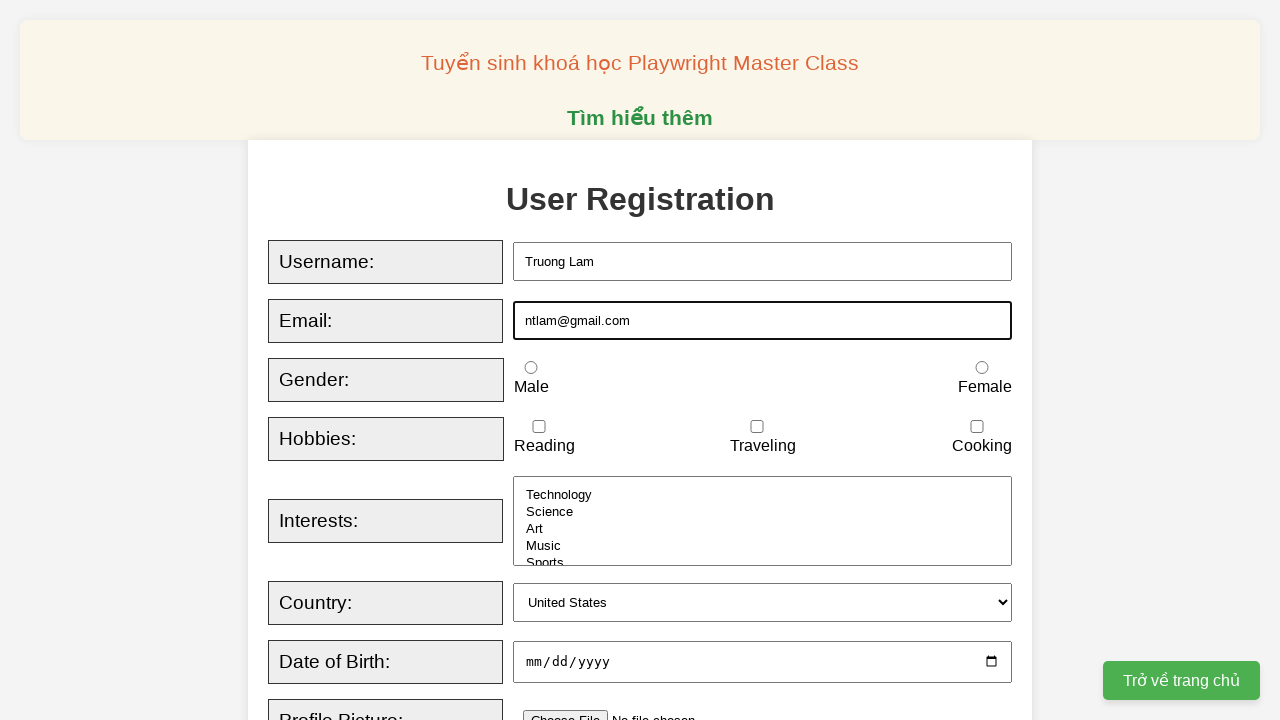

Selected male gender option at (531, 368) on xpath=//input[@id="male"]
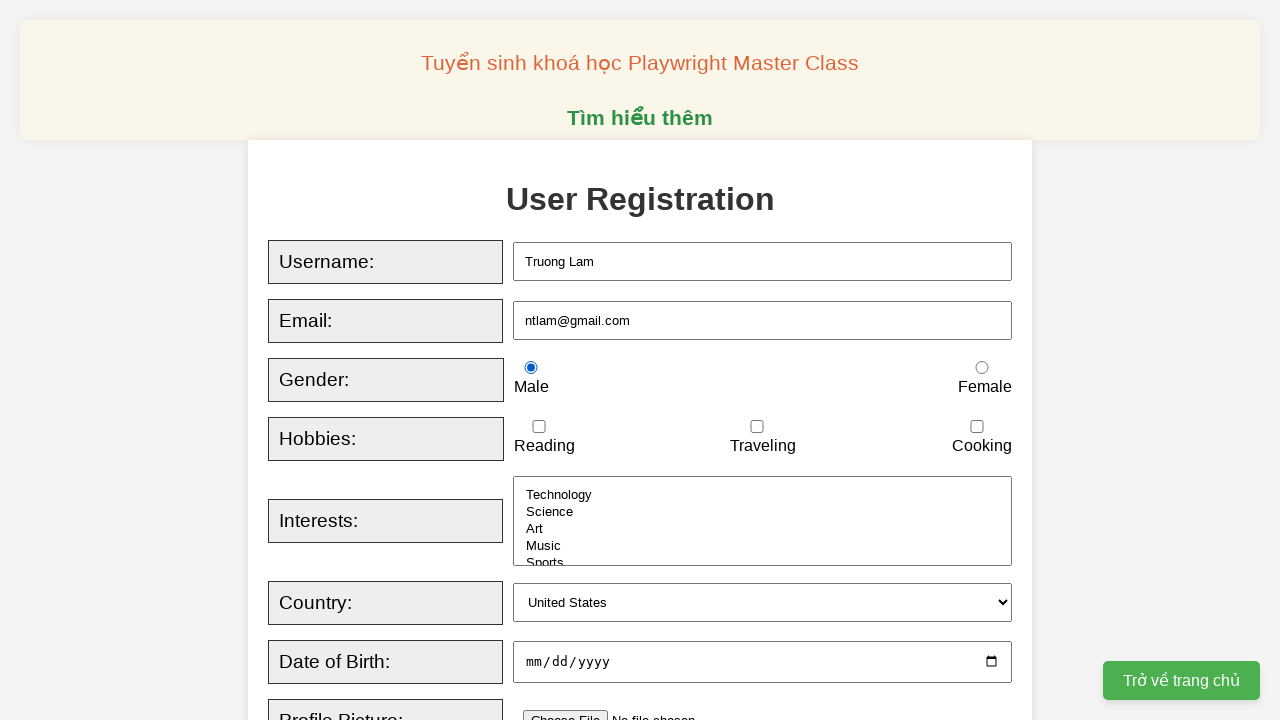

Selected reading hobby at (539, 427) on xpath=//input[@id="reading"]
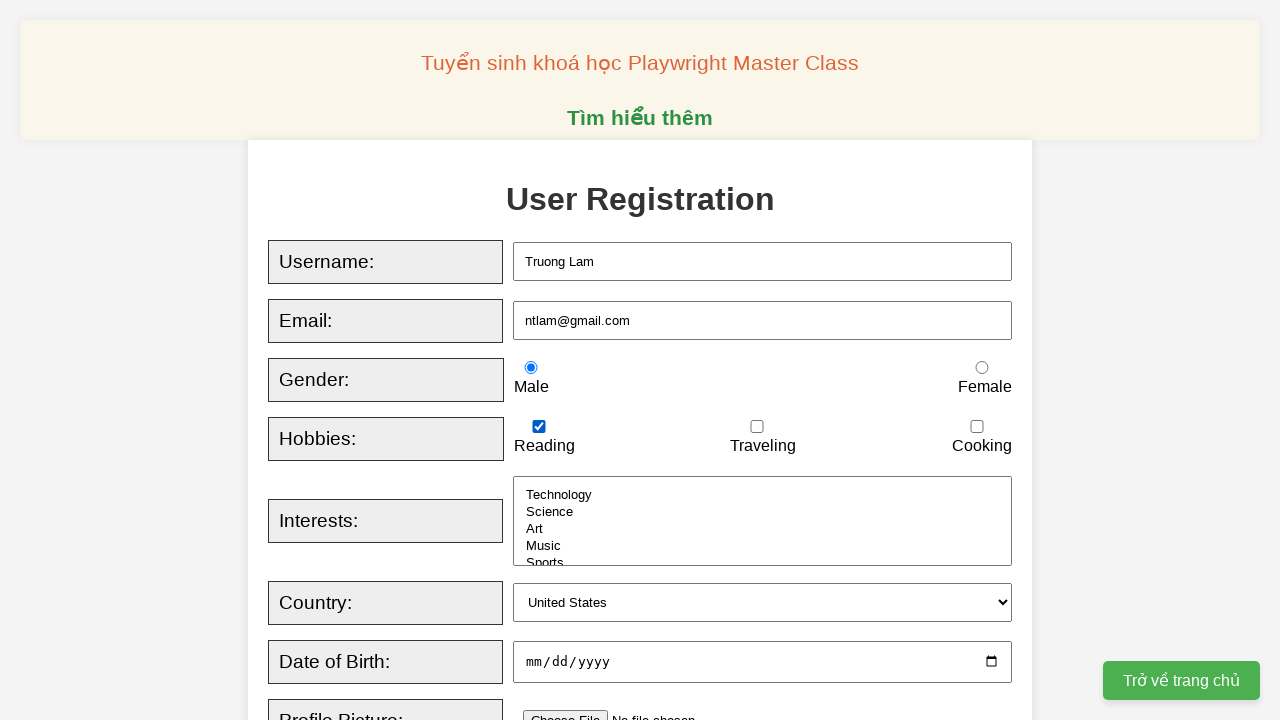

Selected cooking hobby at (977, 427) on xpath=//input[@id="cooking"]
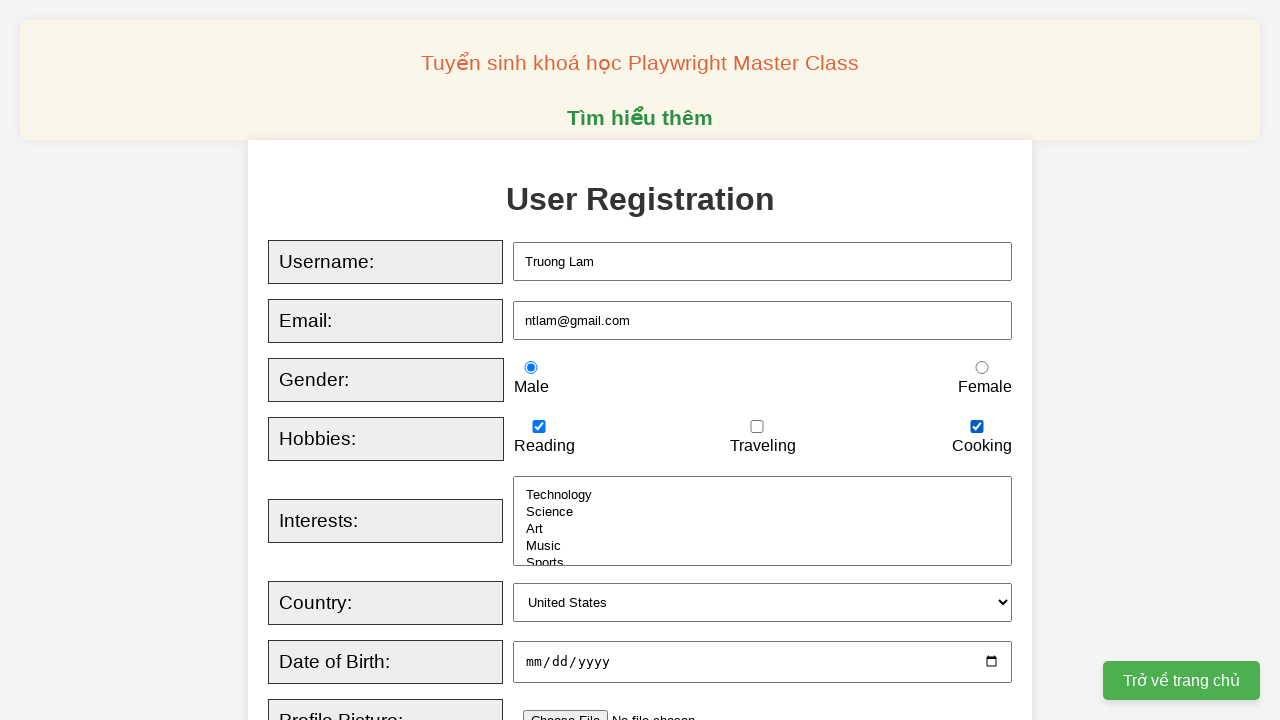

Selected technology interest at (763, 495) on xpath=//option[@value="technology"]
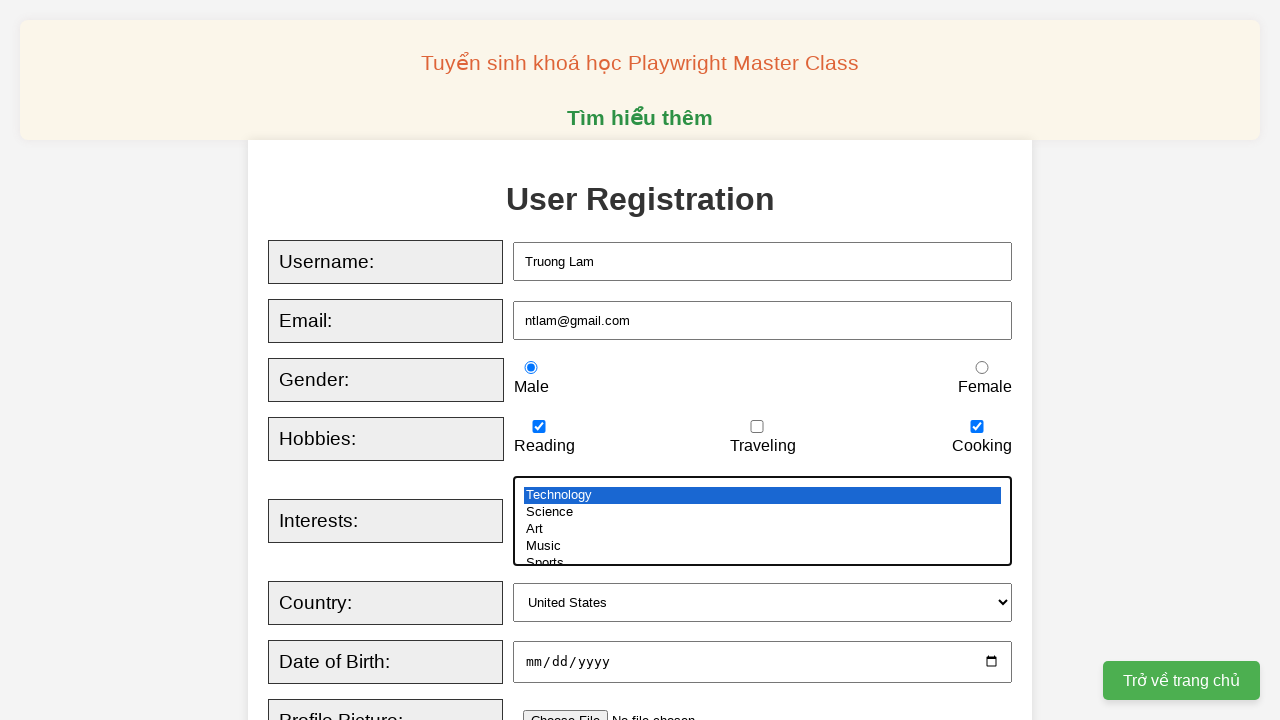

Selected sports interest at (763, 556) on xpath=//option[@value="sports"]
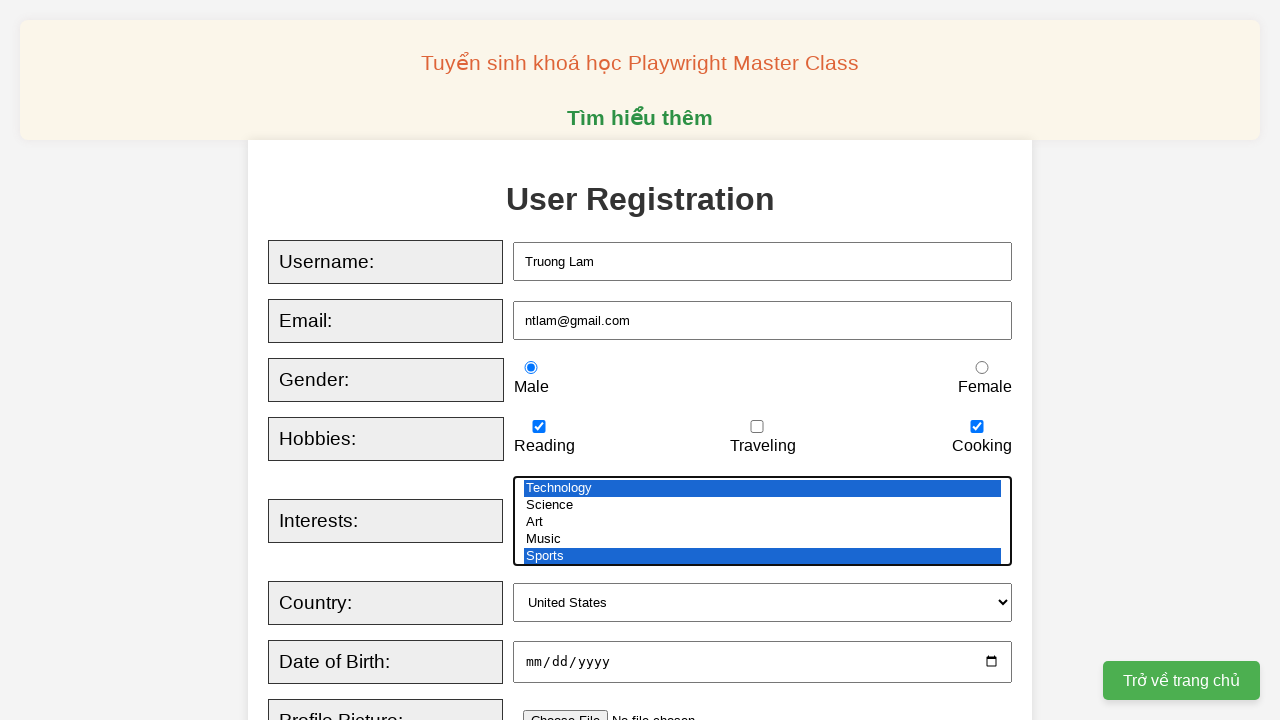

Selected UK as country on xpath=//select[@id="country"]
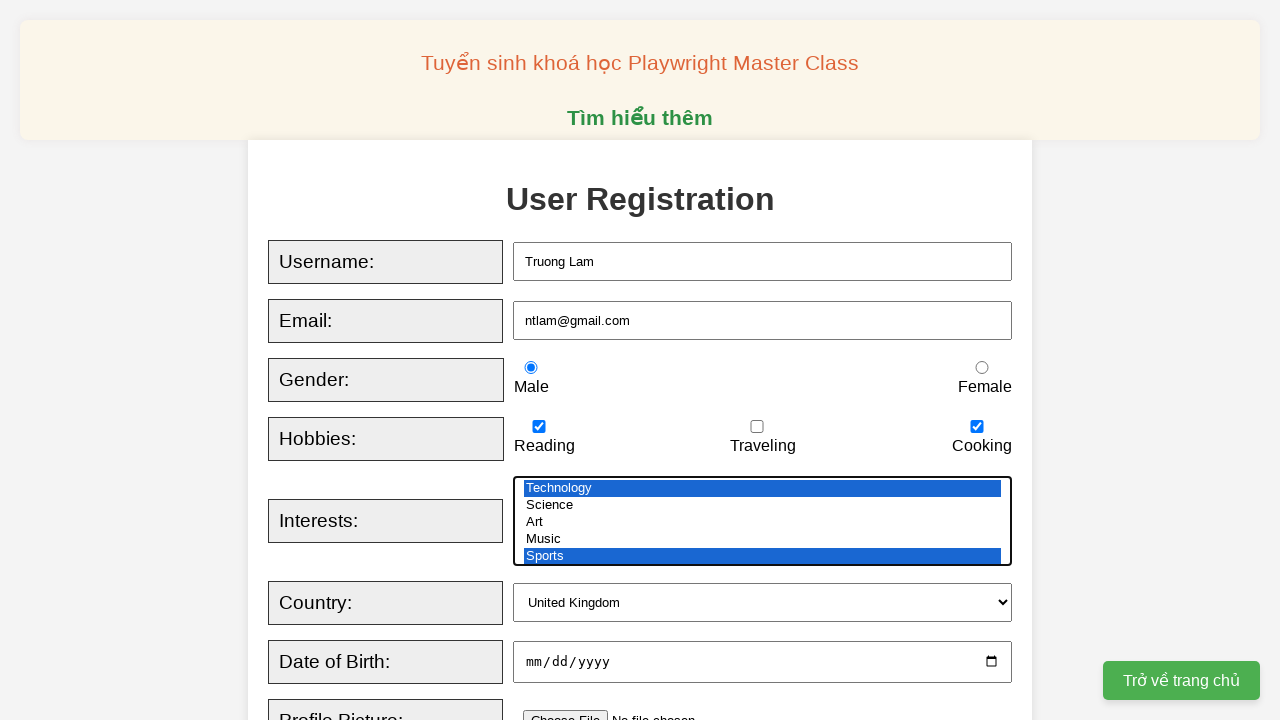

Filled biography field with 'Hoc Het cap 3' on xpath=//textarea[@id="bio"]
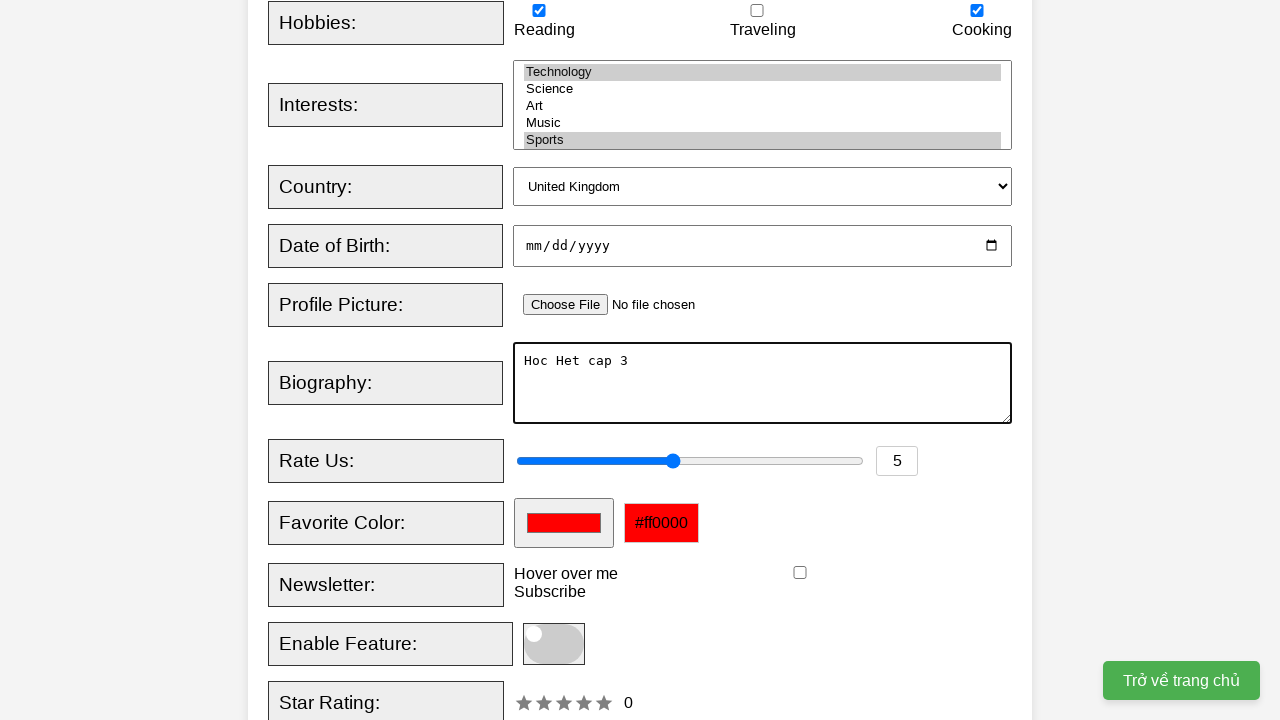

Filled rating field with '10' on xpath=//input[@id="rating"]
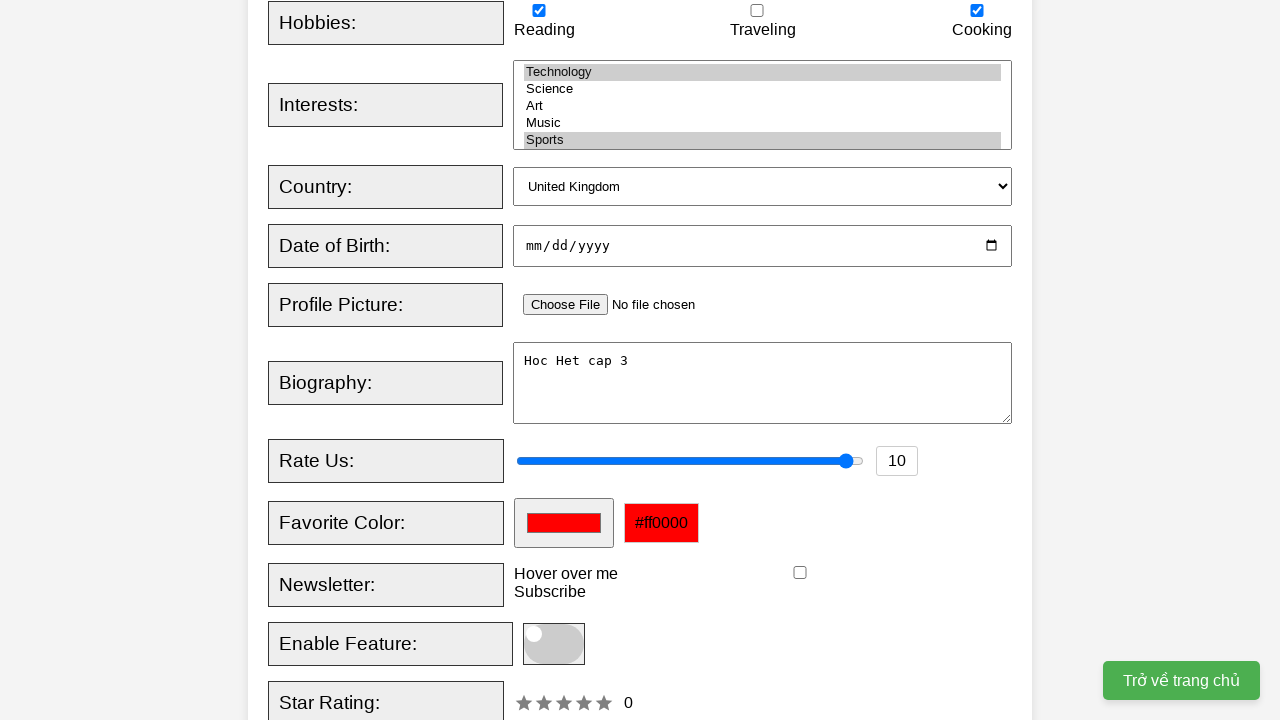

Filled favorite color field with '#808080' on xpath=//input[@id="favcolor"]
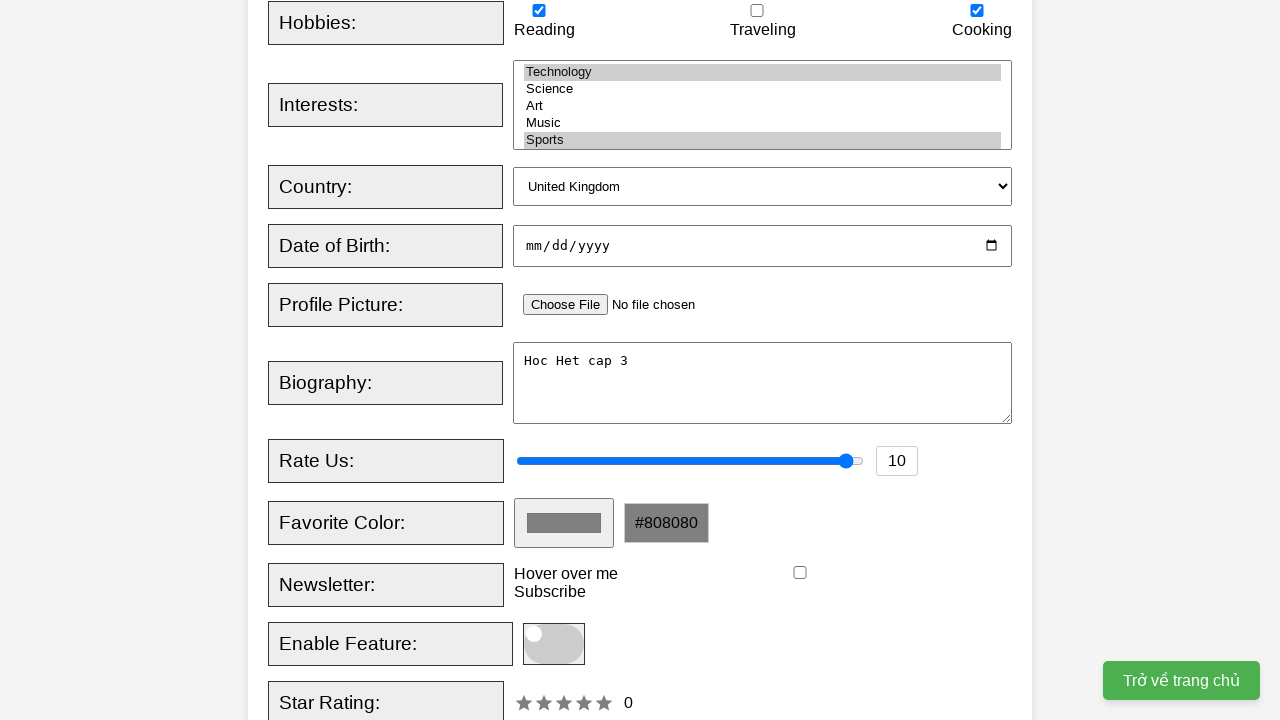

Hovered over tooltip at (566, 574) on xpath=//div[@class="tooltip"]
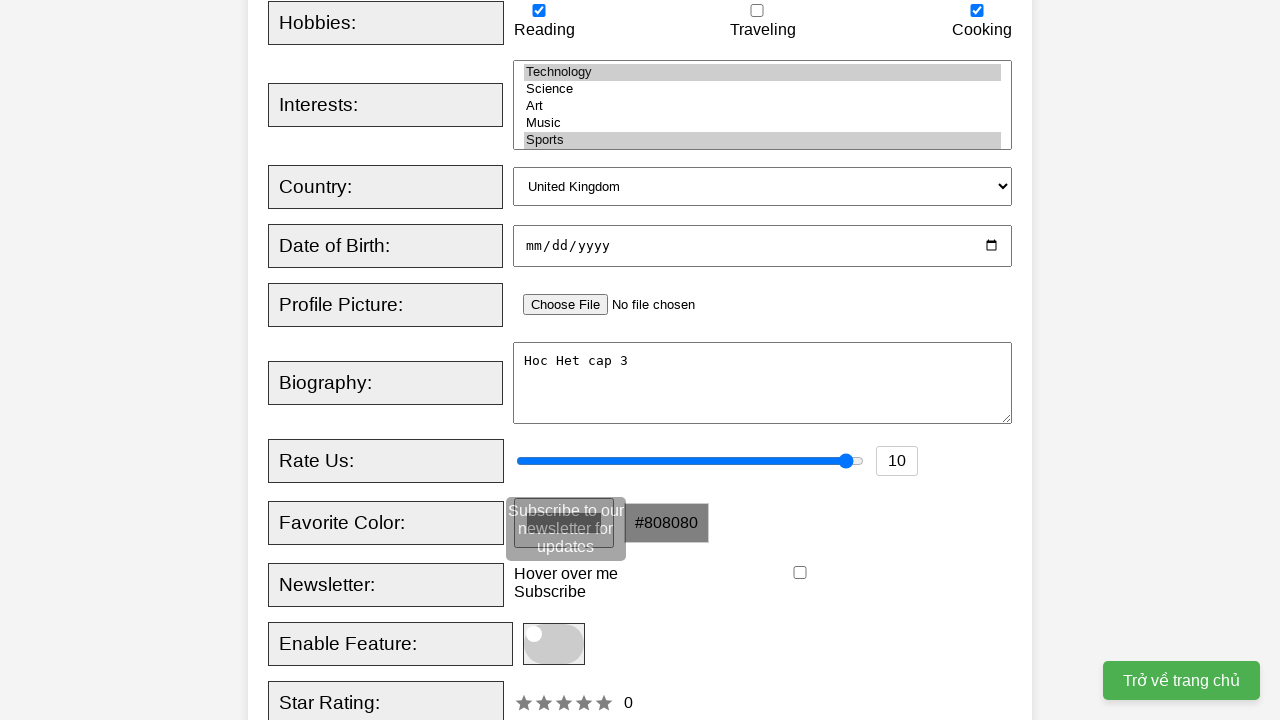

Checked newsletter subscription checkbox at (800, 573) on xpath=//input[@id="newsletter"]
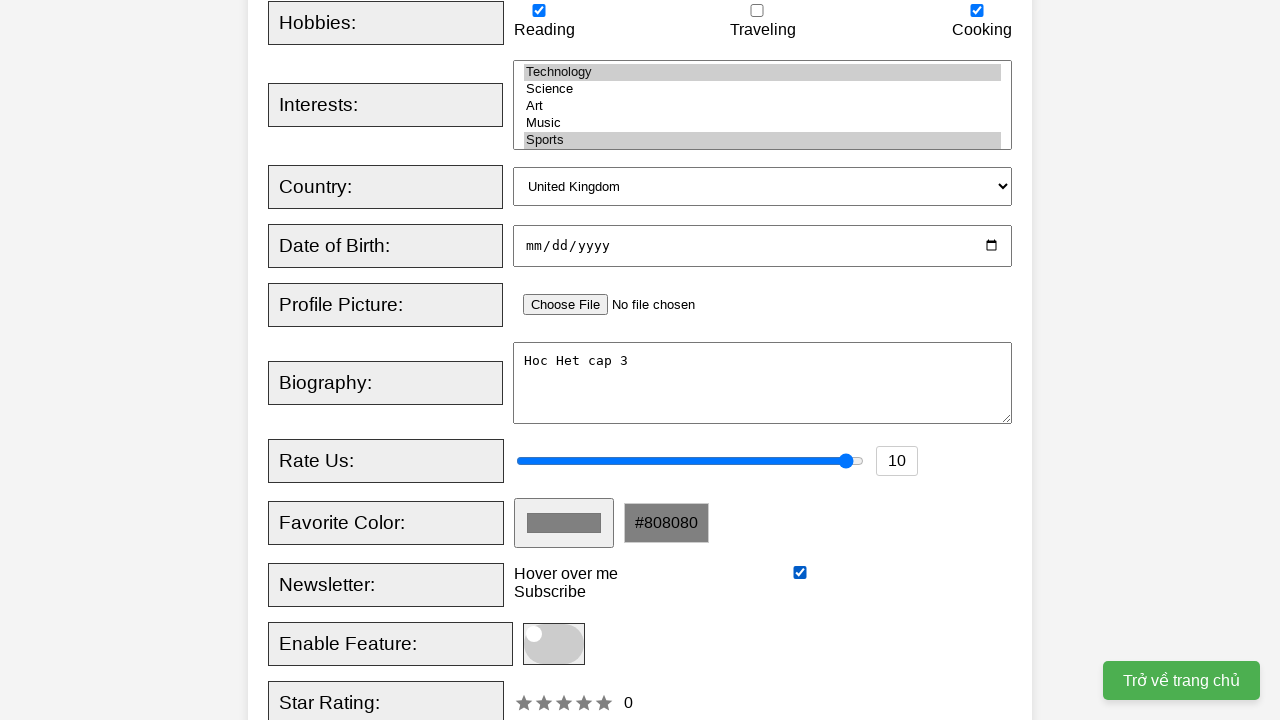

Clicked feature toggle slider at (554, 644) on xpath=//span[@class="slider round"]
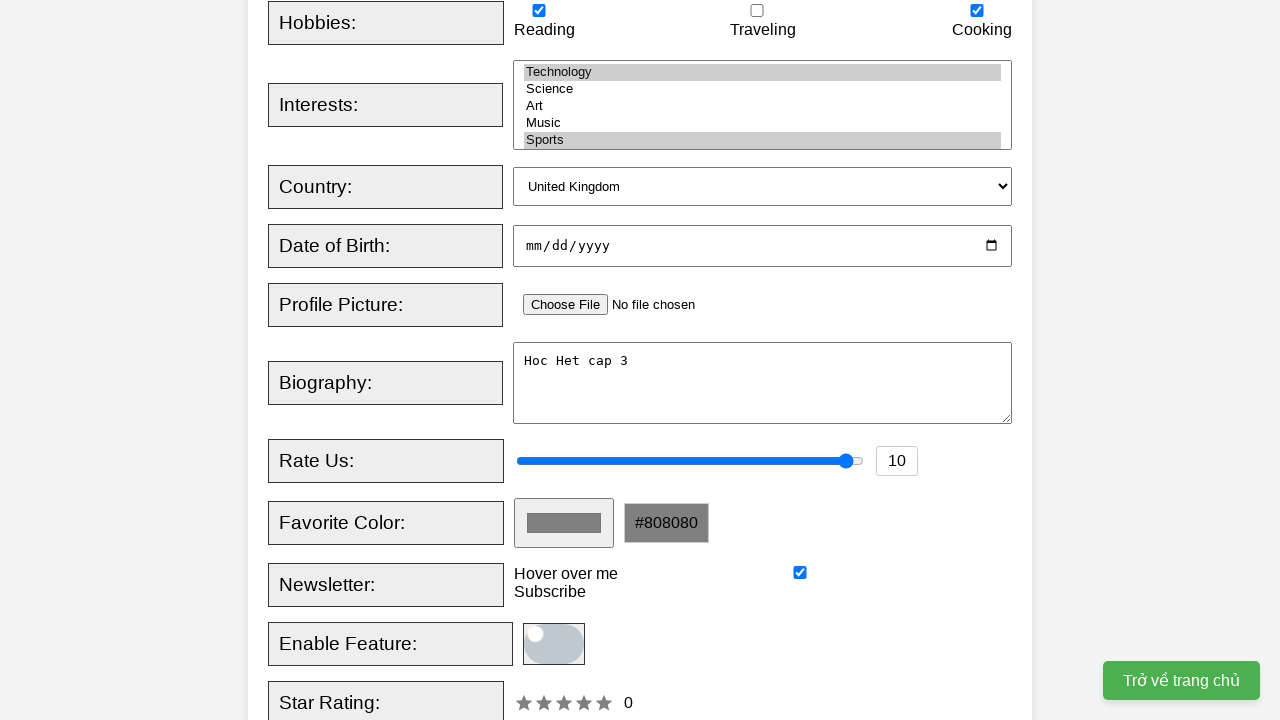

Clicked submit button to register form at (528, 360) on xpath=//button[@type="submit"]
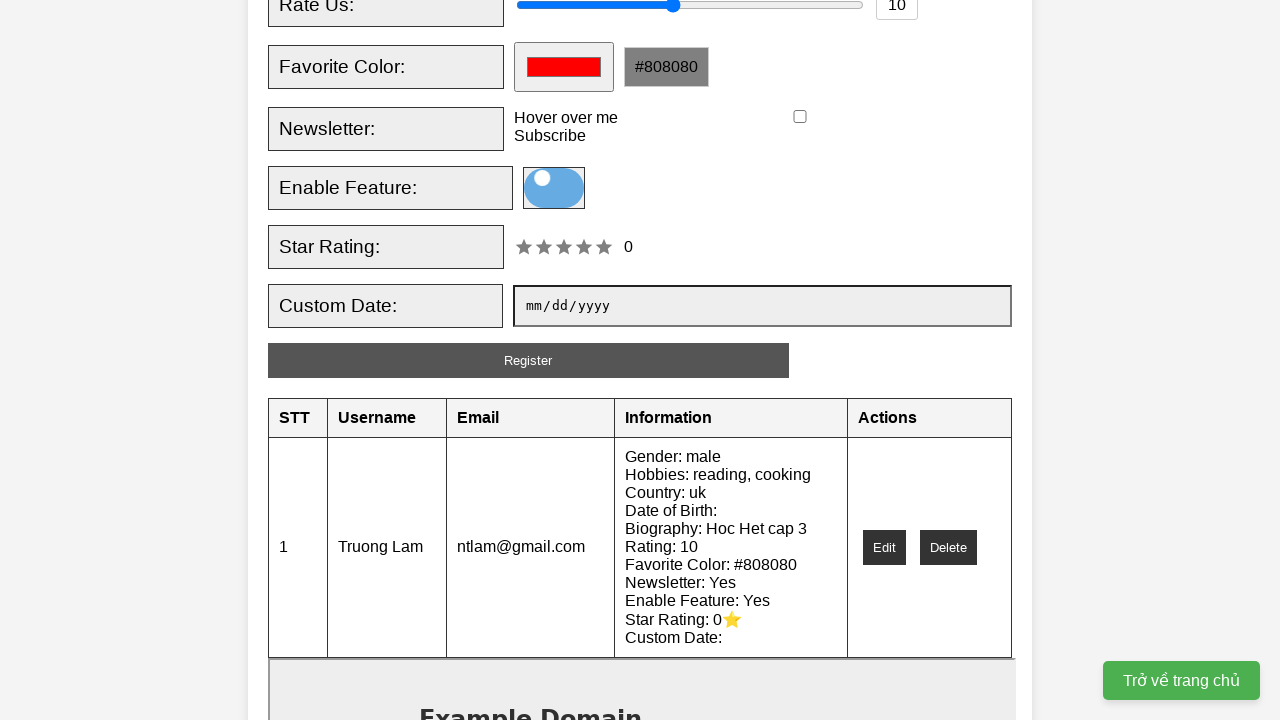

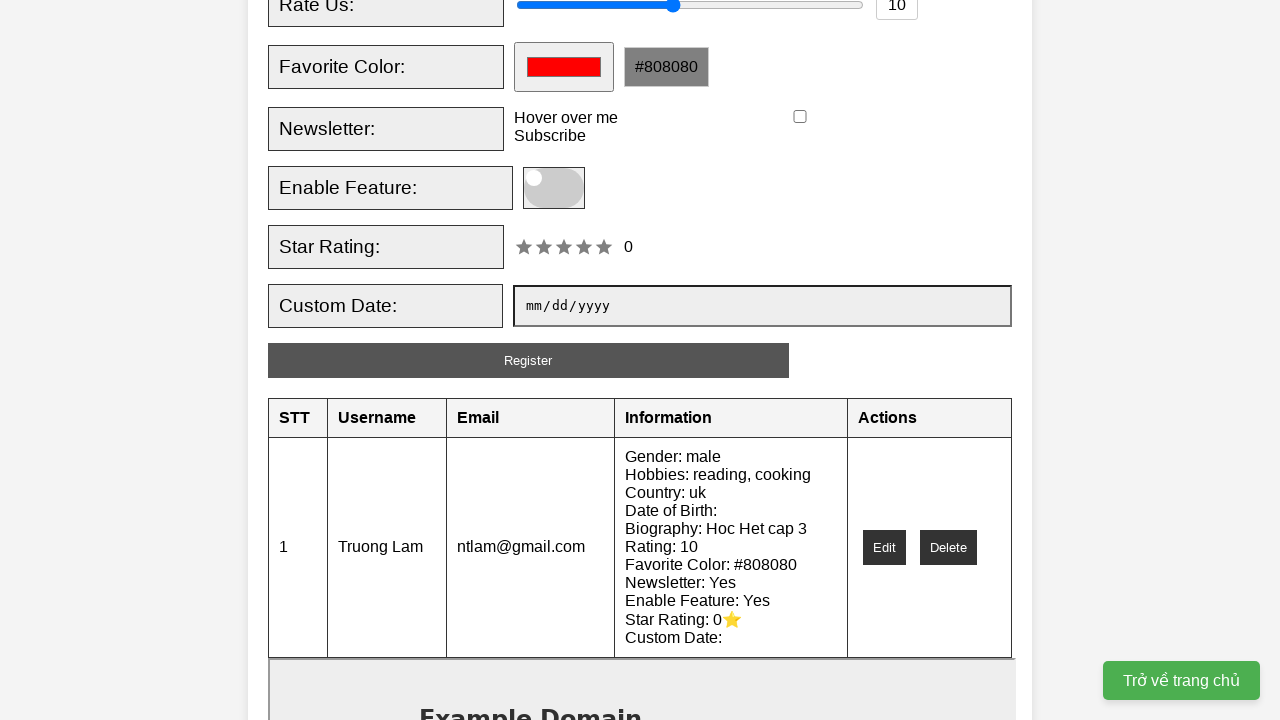